Tests a second registration form variant by filling in first name, last name, and email fields, then submitting and verifying successful registration message.

Starting URL: http://suninjuly.github.io/registration2.html

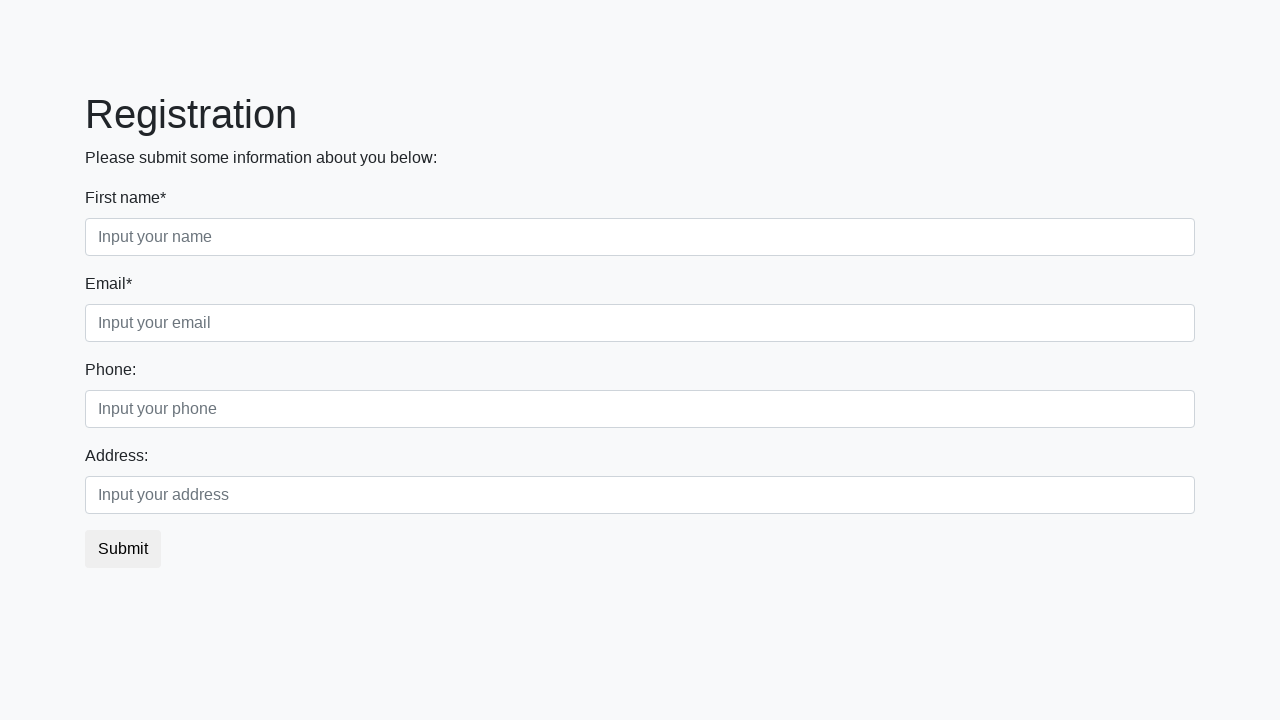

Filled first name field with 'Ivan' on .first
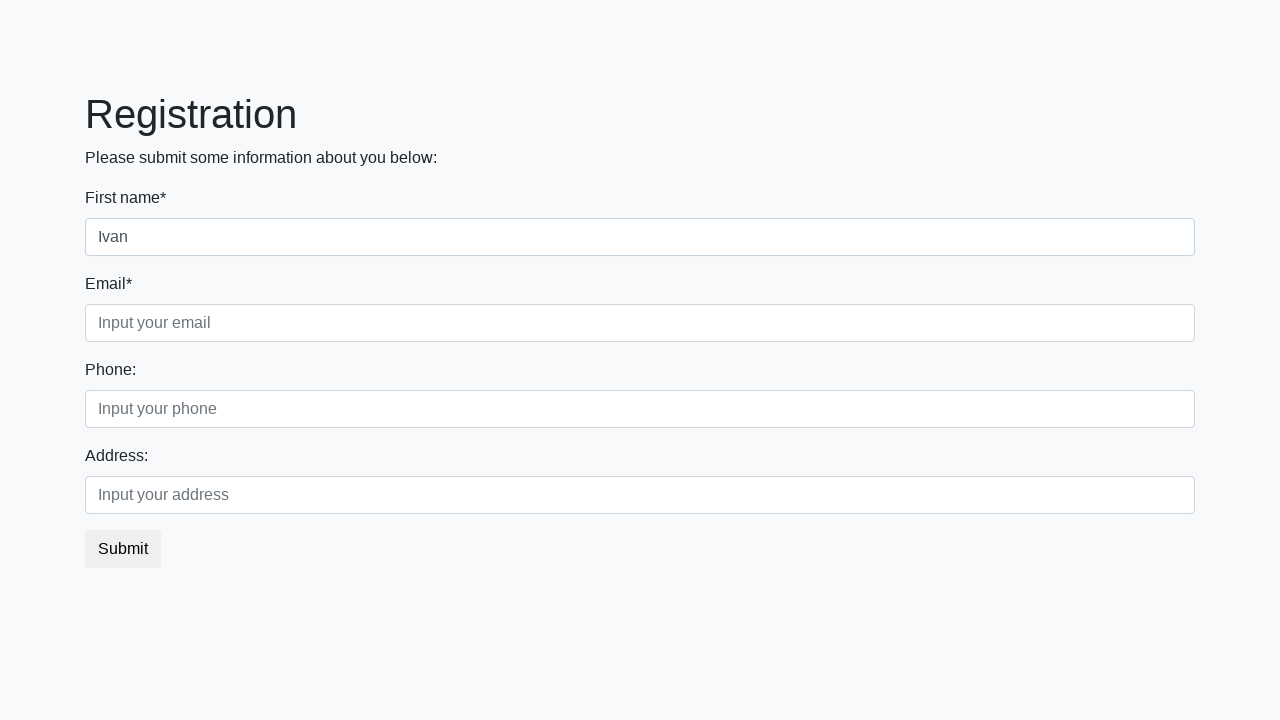

Filled last name field with 'Petrov' on .second
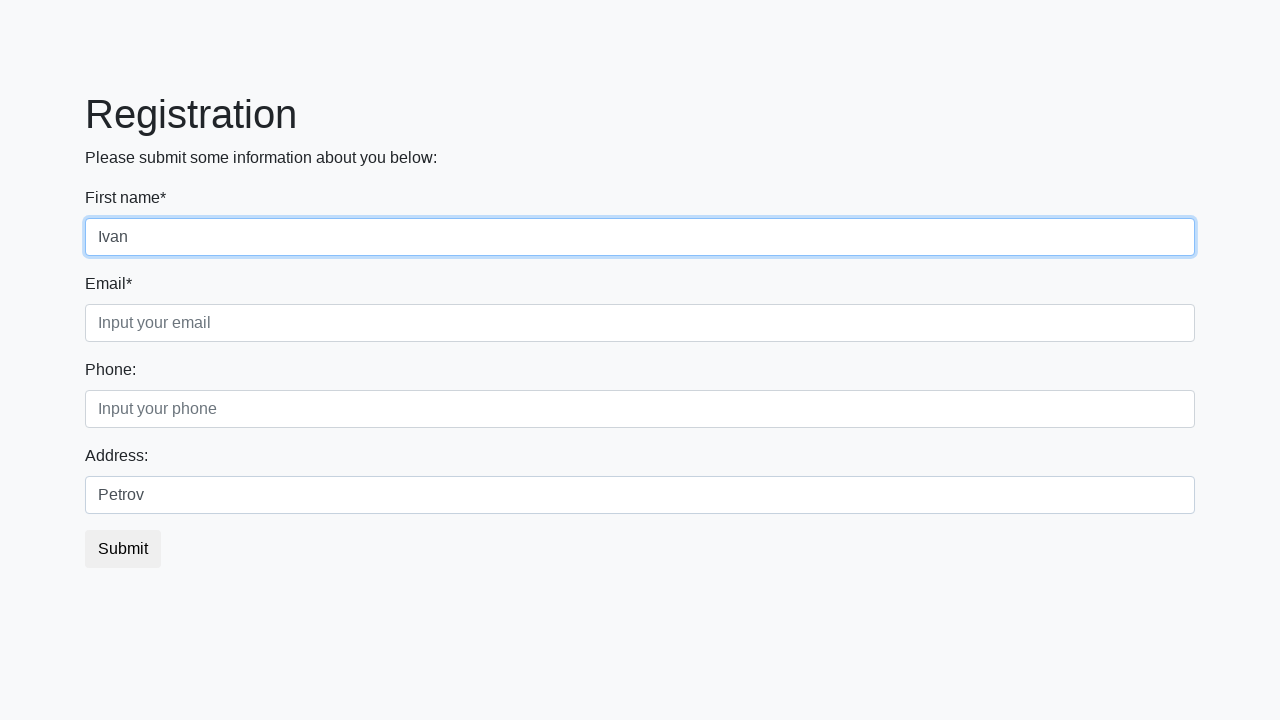

Filled email field with 'email@mail.com' on .third
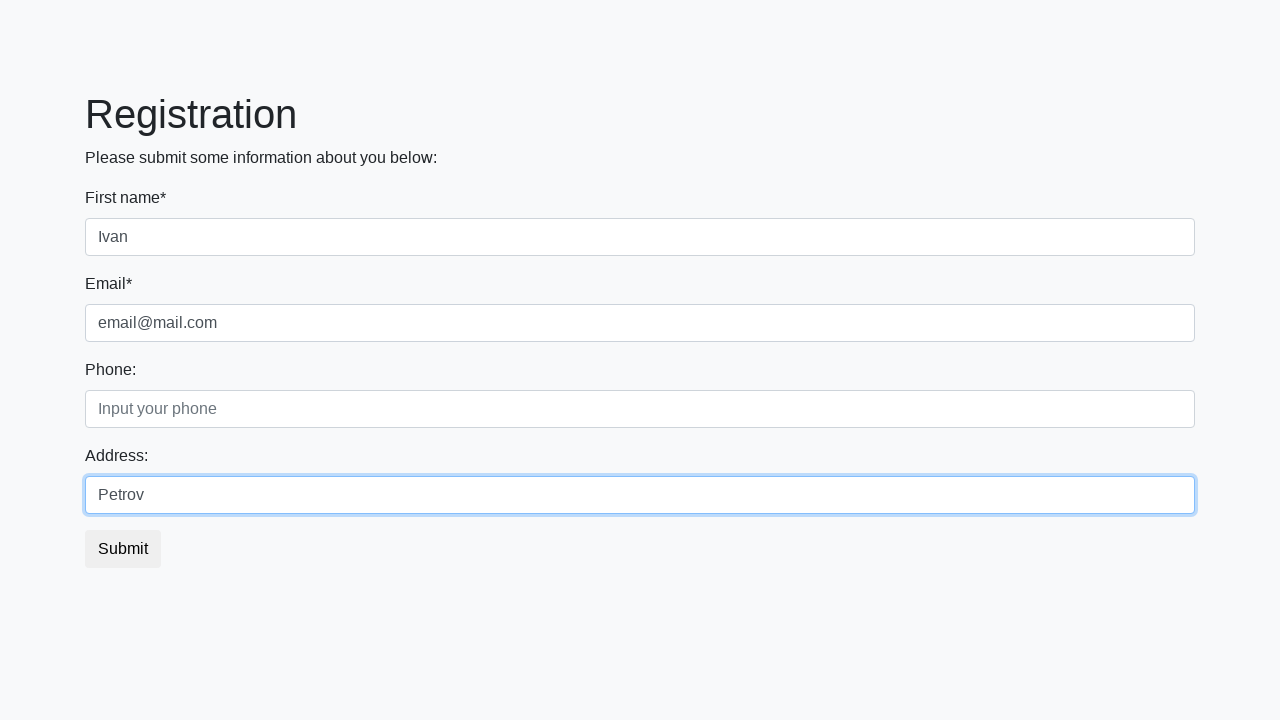

Clicked submit button at (123, 549) on button.btn
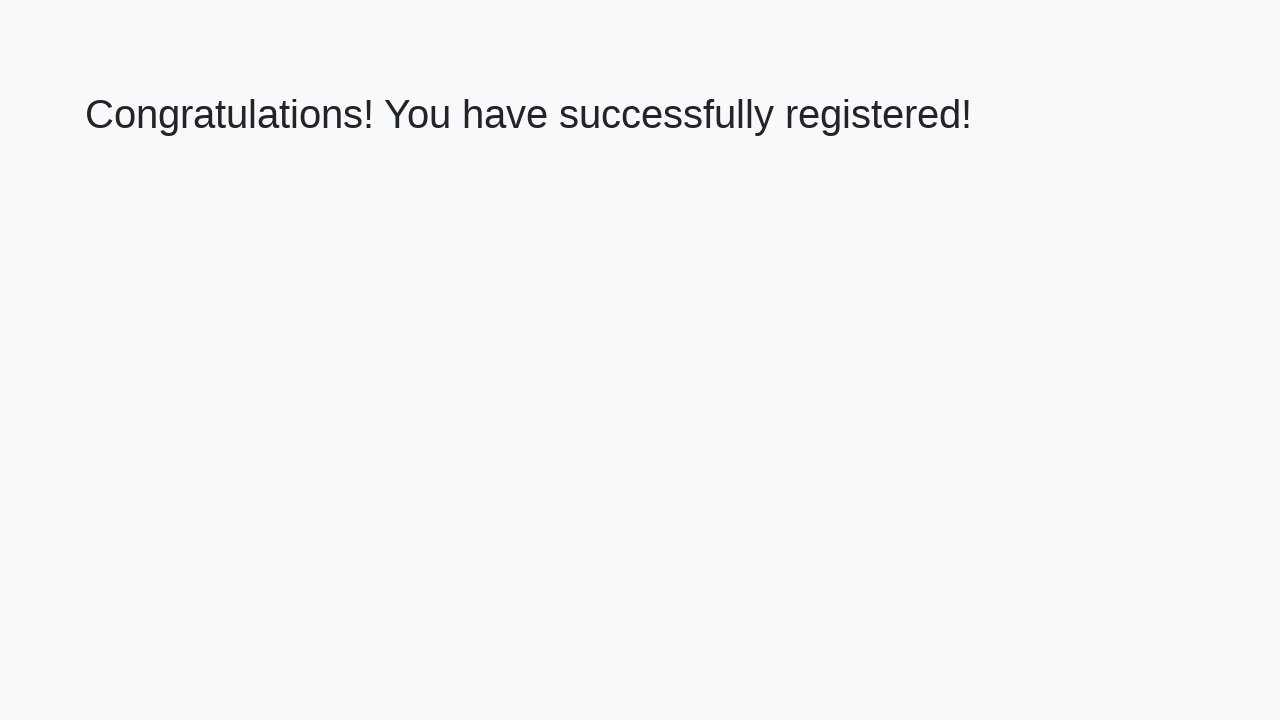

Waited for success message heading to load
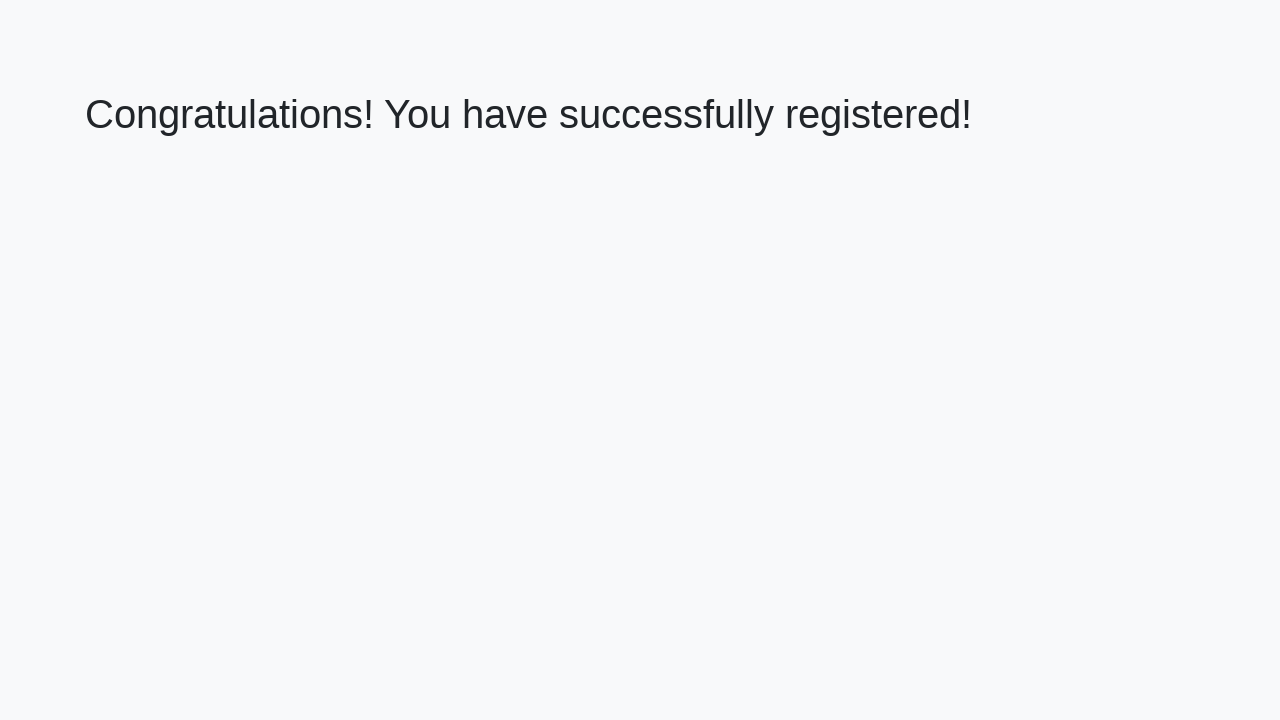

Retrieved success message text
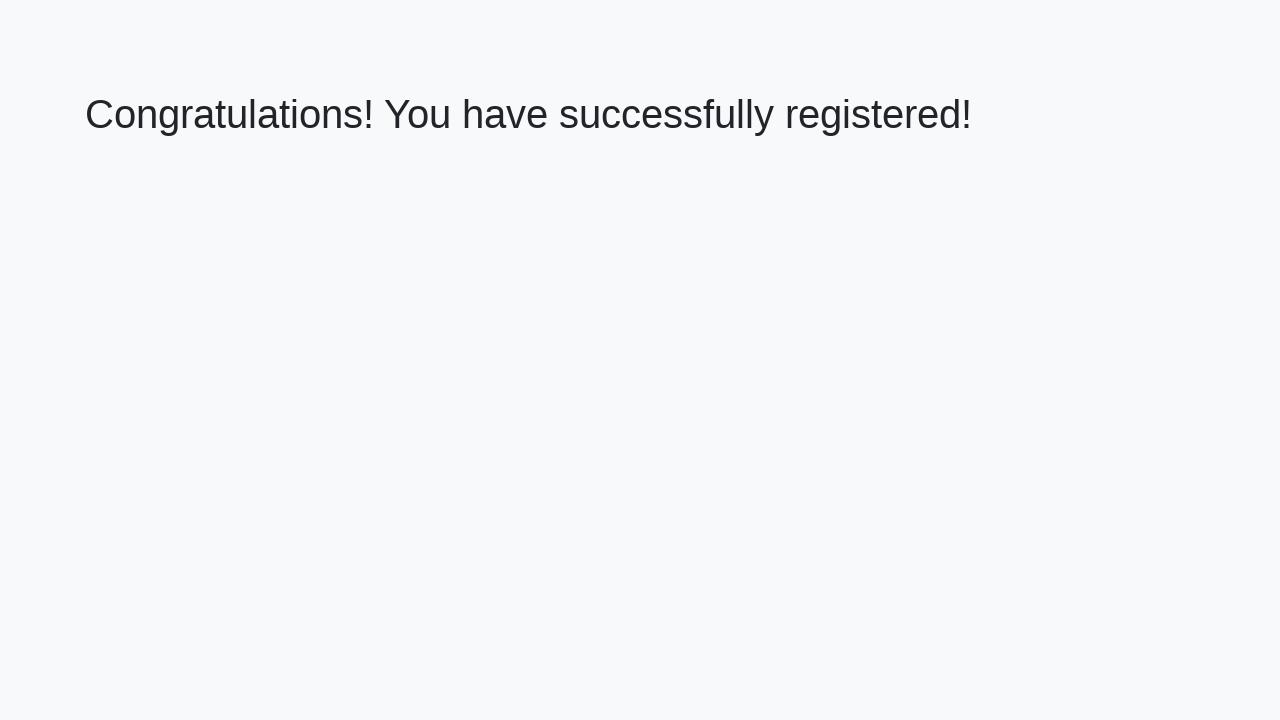

Verified success message: 'Congratulations! You have successfully registered!'
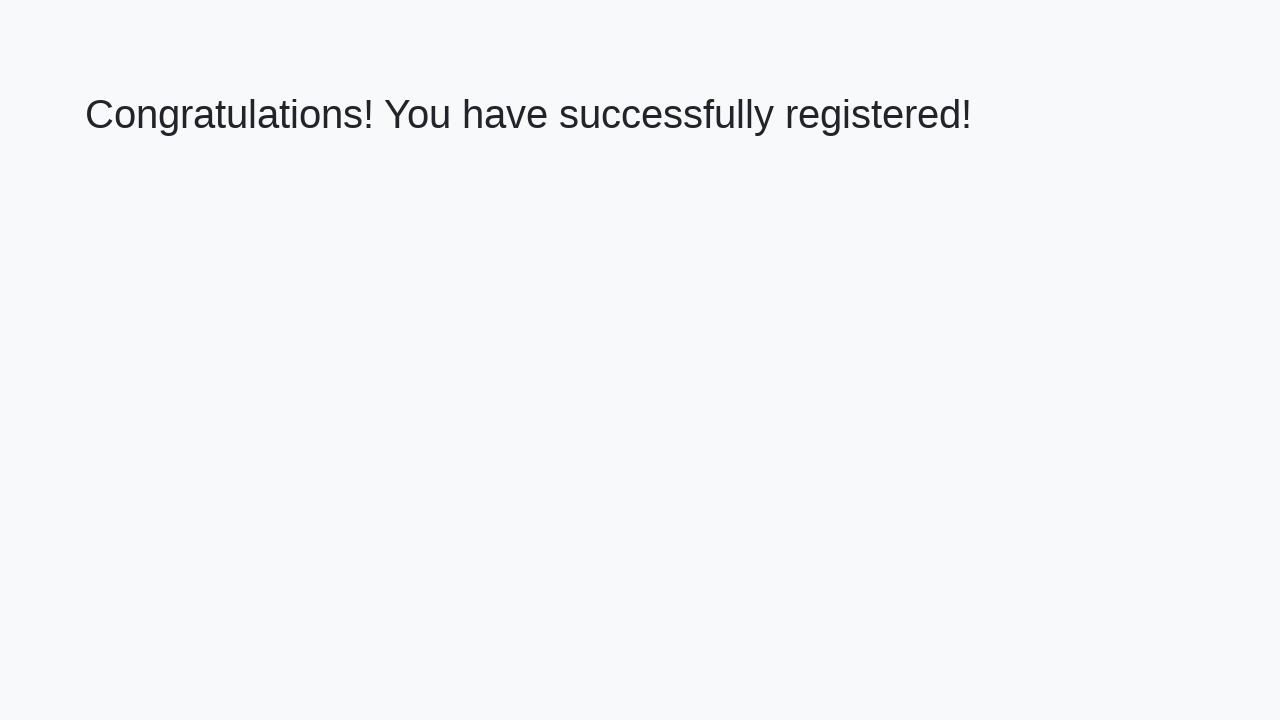

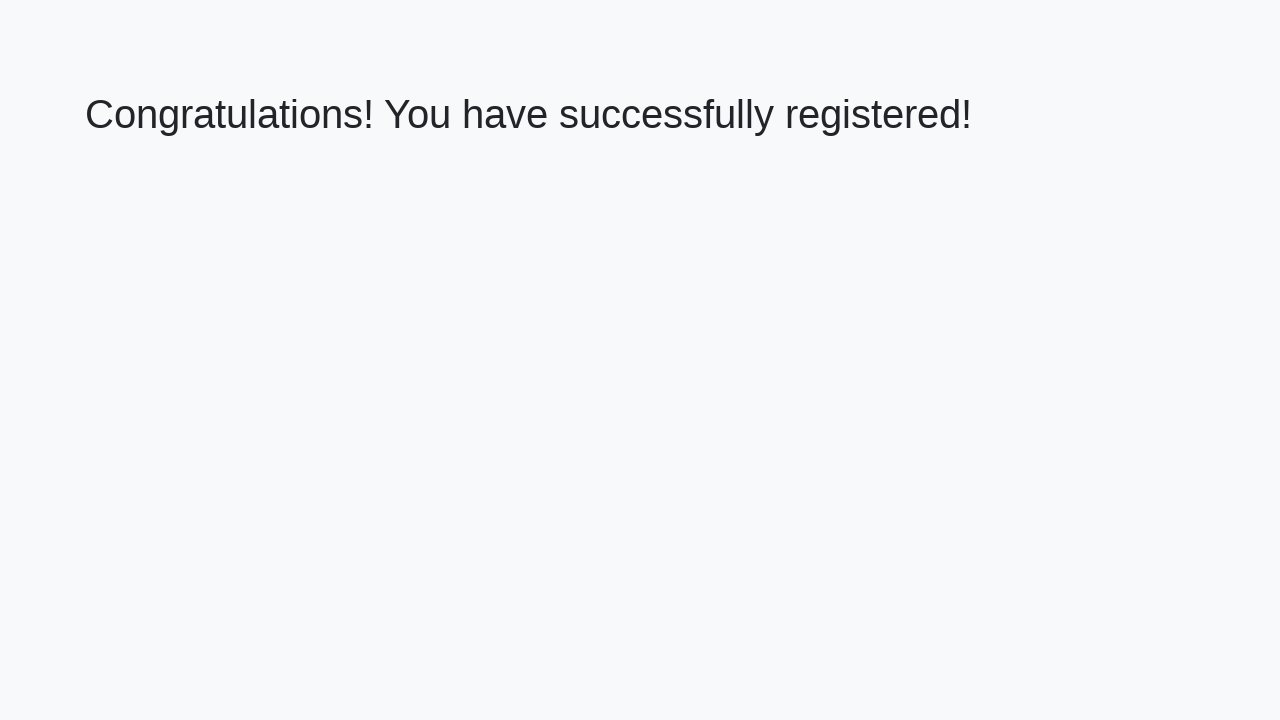